Tests a practice form on demoqa.com by filling out personal information including name, email, gender, phone number, date of birth, subjects, hobbies, address, and state/city dropdowns, then submits and verifies the data in a confirmation table.

Starting URL: https://demoqa.com/automation-practice-form

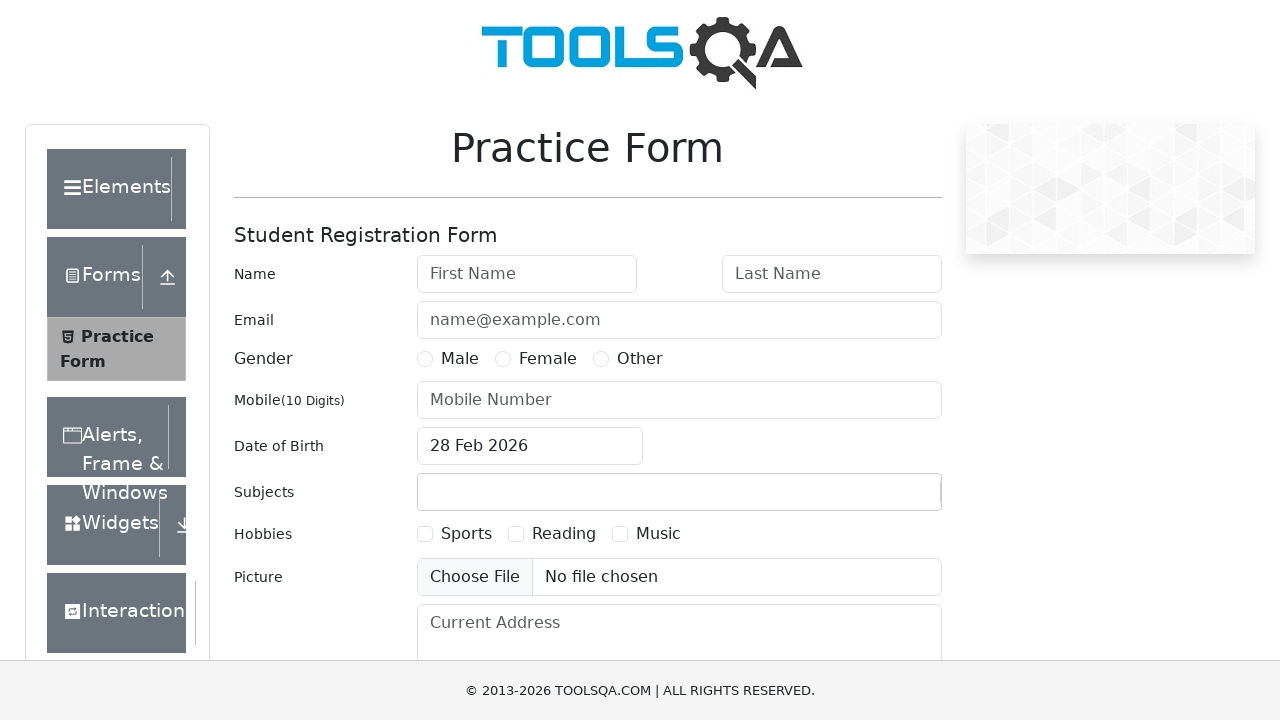

Filled first name field with 'Anna' on #firstName
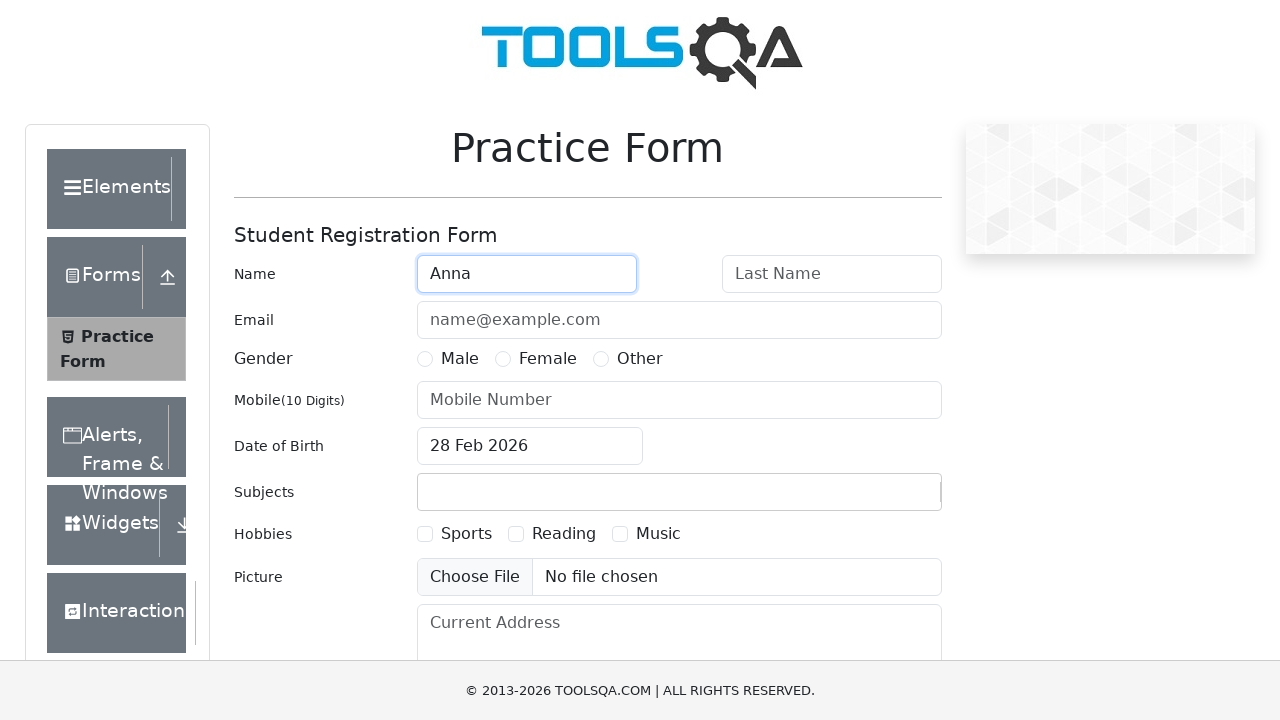

Filled last name field with 'Khalak' on #lastName
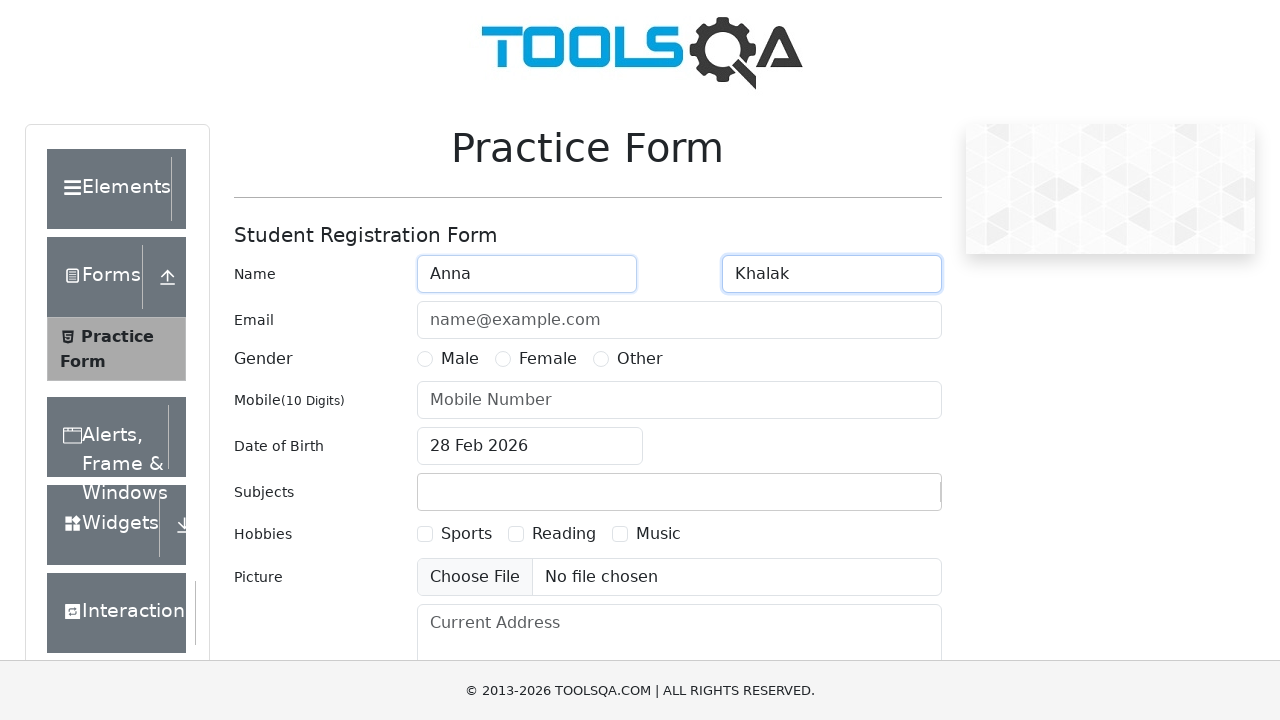

Filled email field with 'Anna@anna.an' on #userEmail
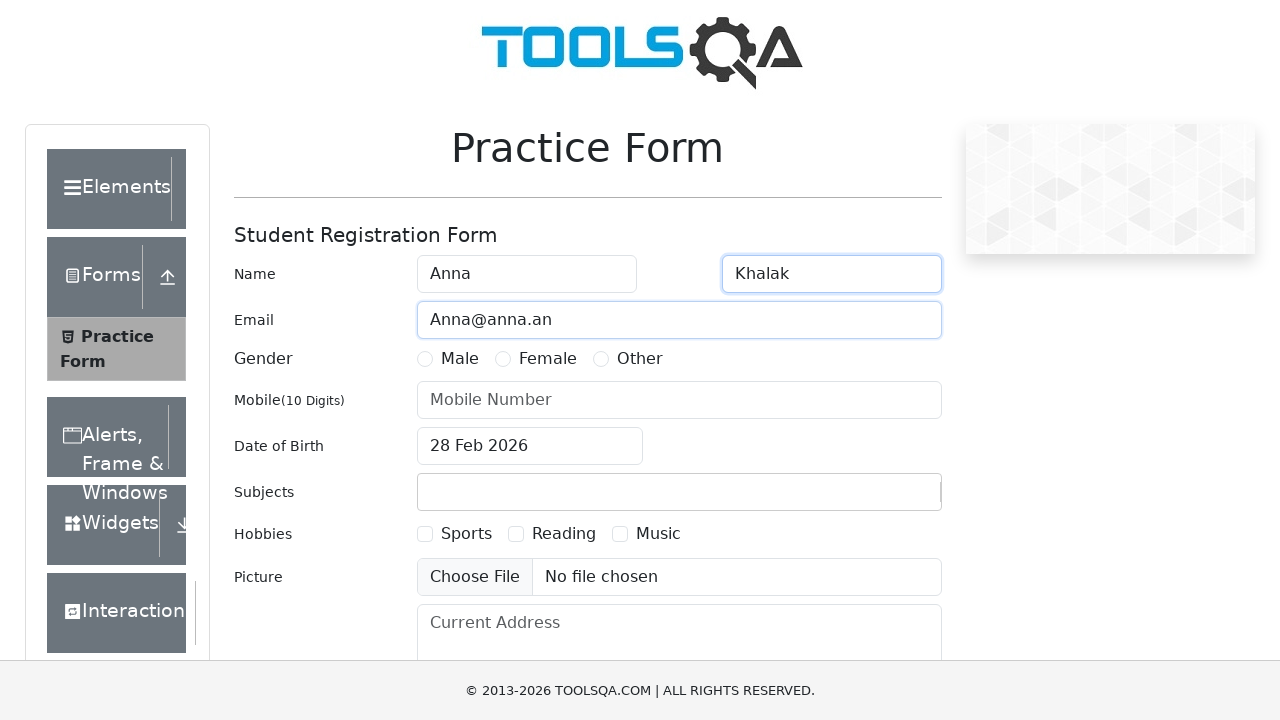

Selected Female gender option at (548, 359) on label[for='gender-radio-2']
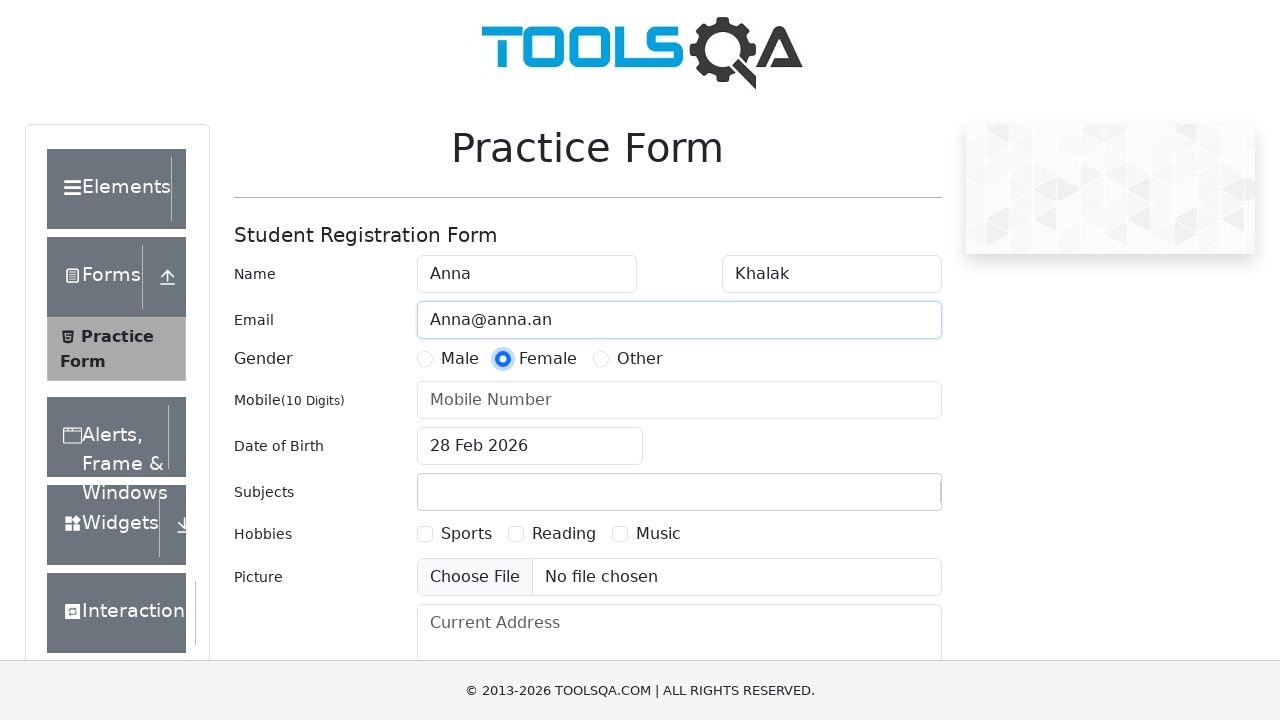

Filled phone number field with '1234567890' on #userNumber
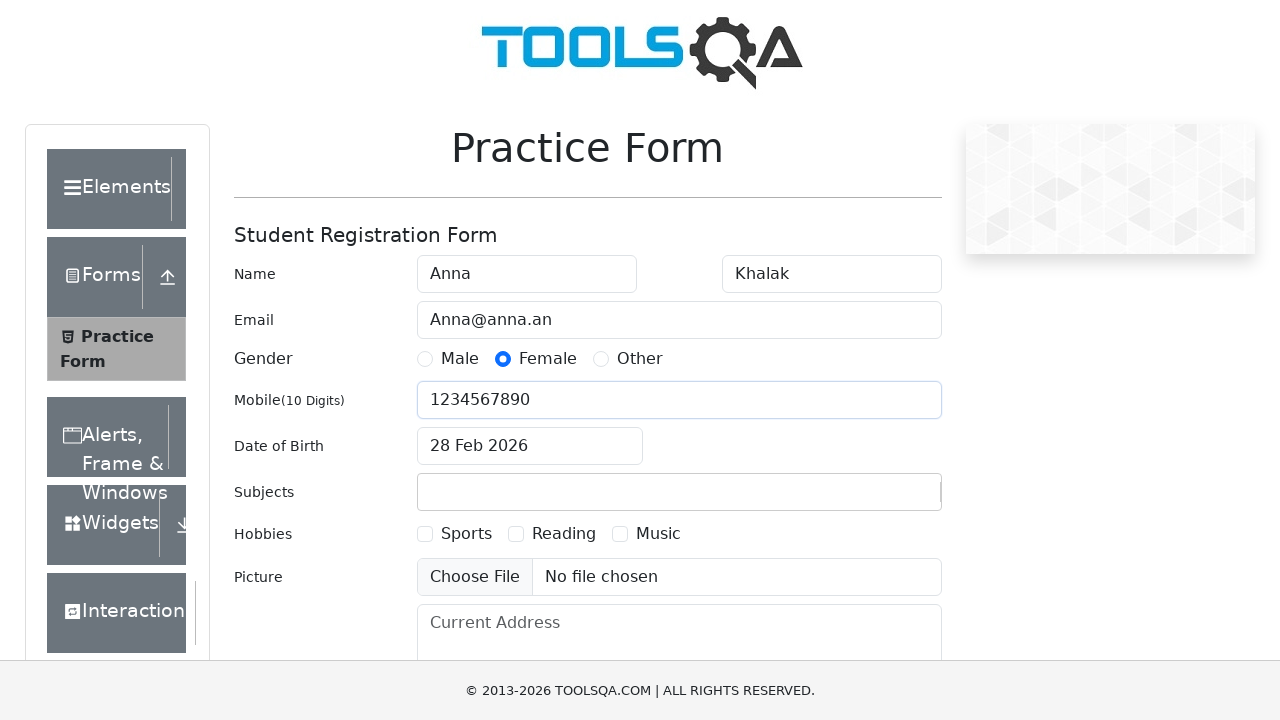

Clicked date of birth input to open date picker at (530, 446) on #dateOfBirthInput
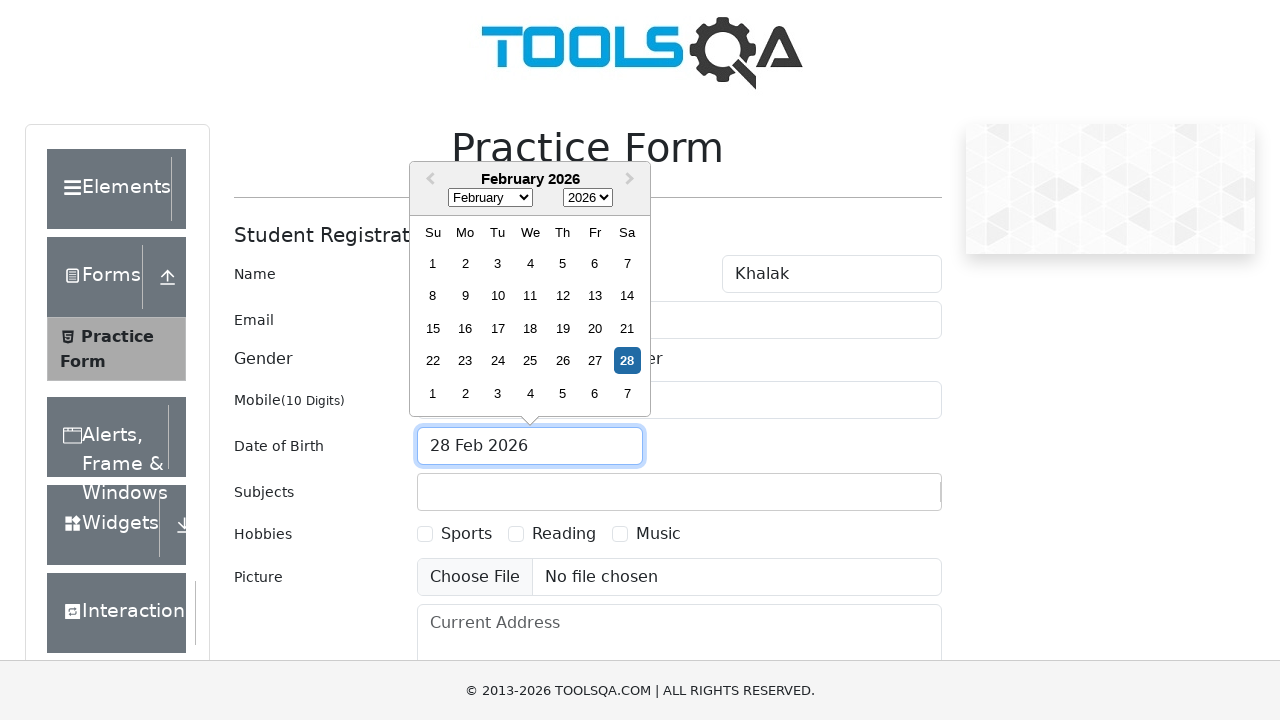

Selected August (month 7) from date picker on .react-datepicker__month-select
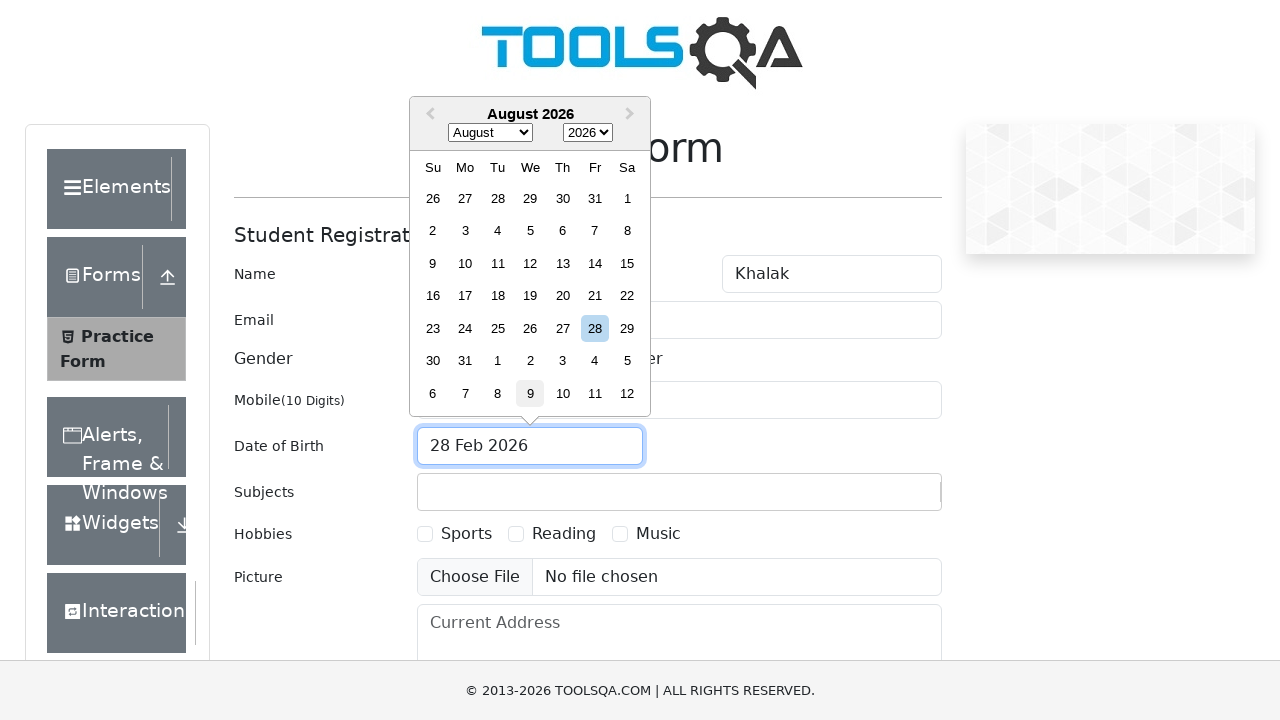

Selected year 1991 from date picker on .react-datepicker__year-select
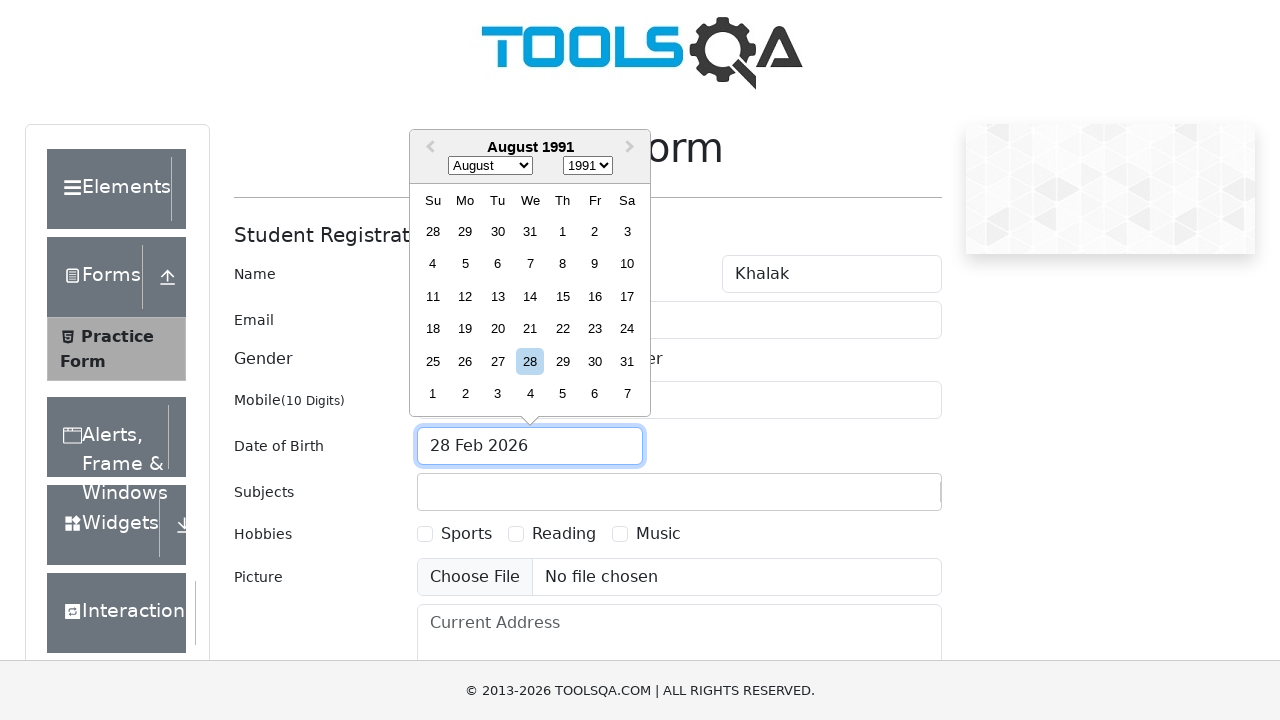

Selected date August 30th, 1991 from date picker at (595, 361) on [aria-label='Choose Friday, August 30th, 1991']
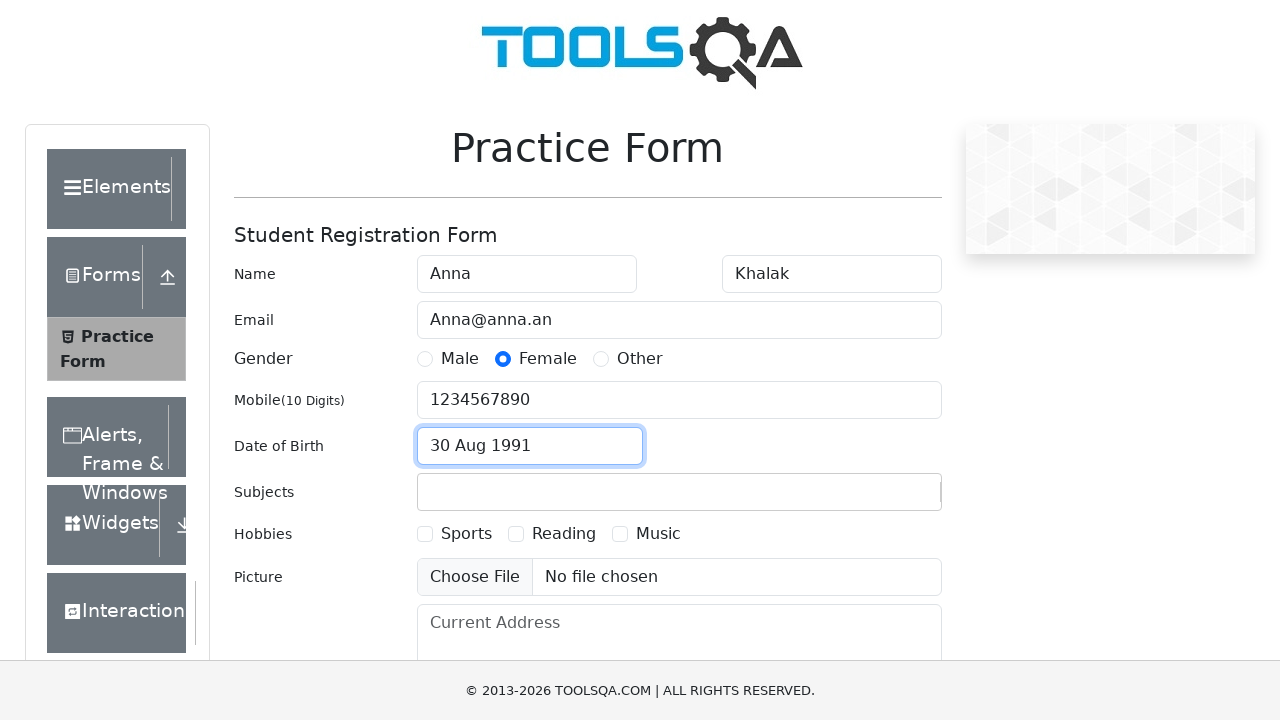

Filled subjects input with 'Math' on #subjectsInput
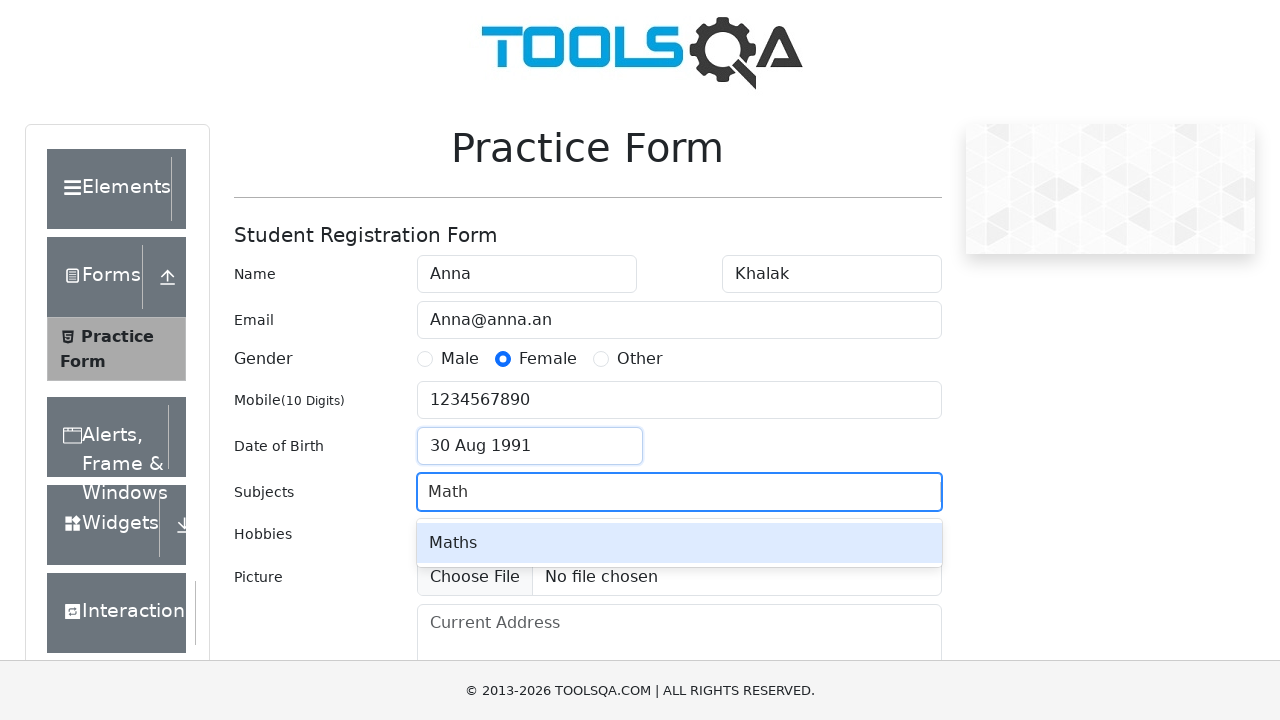

Pressed Enter to confirm Math subject selection on #subjectsInput
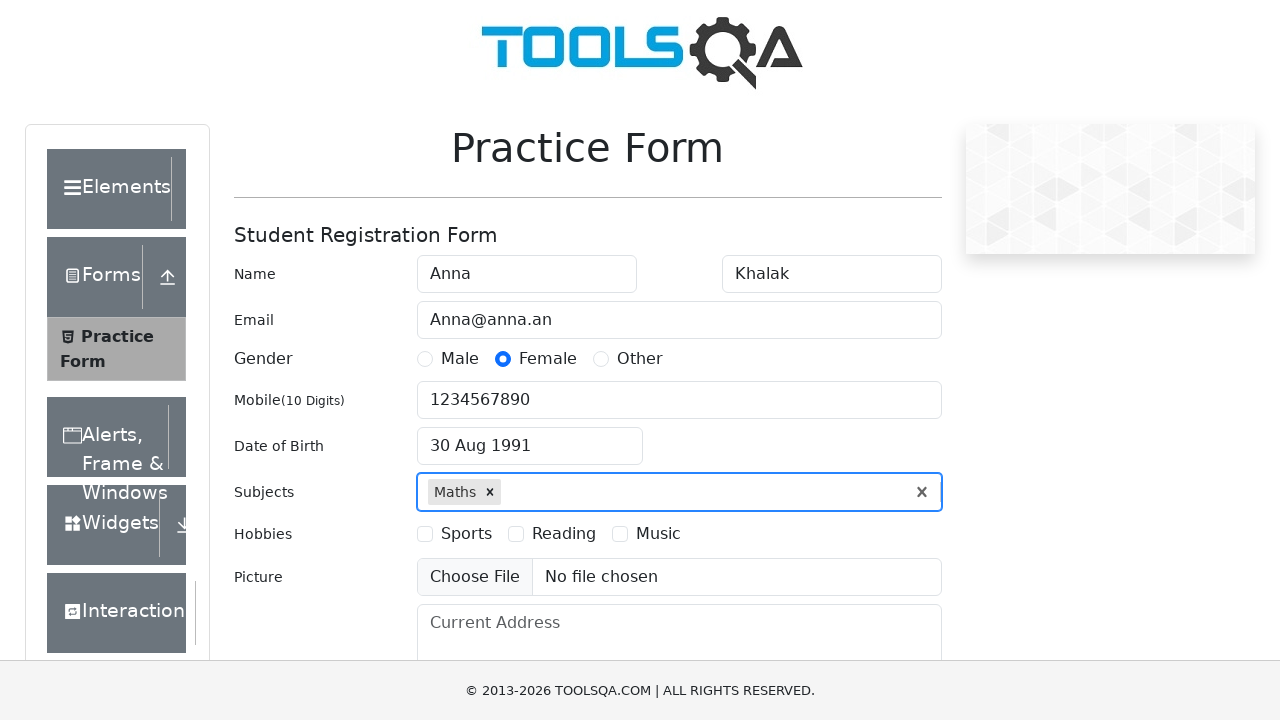

Selected Music hobby checkbox at (658, 534) on label[for='hobbies-checkbox-3']
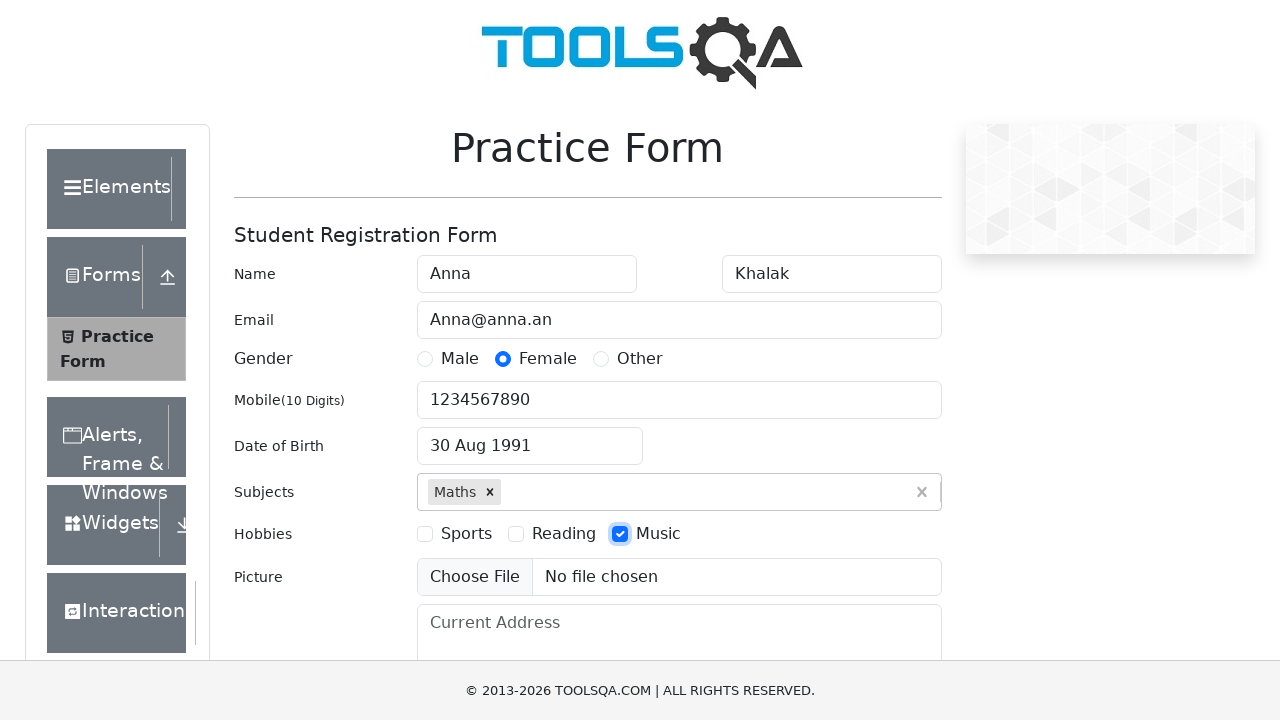

Filled current address field with 'World' on #currentAddress
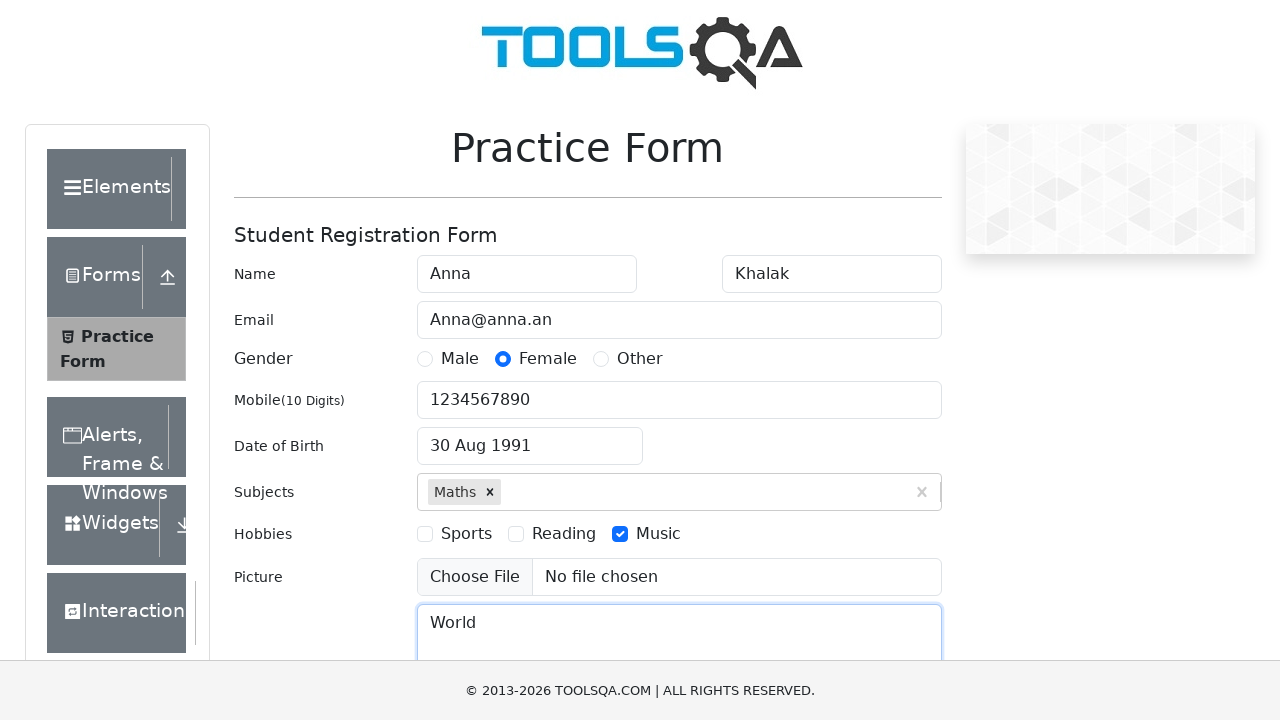

Typed 'Haryana' in state dropdown input on #react-select-3-input
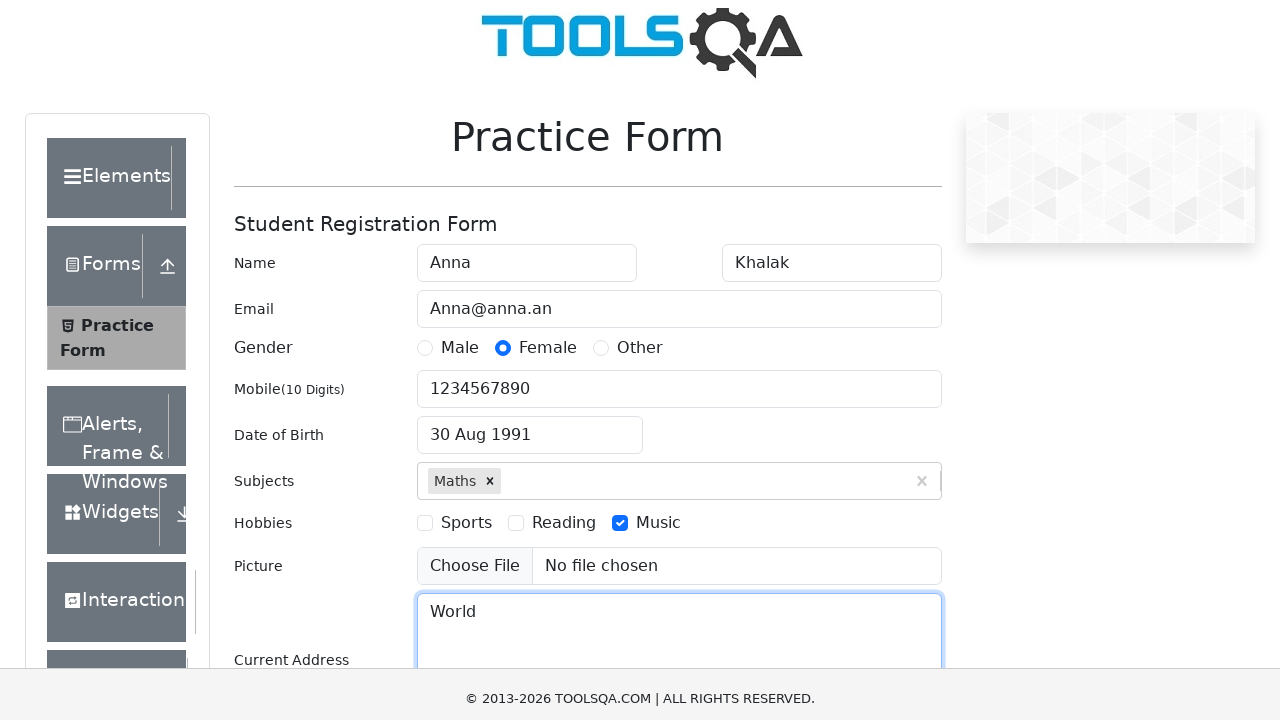

Pressed Enter to confirm Haryana state selection on #react-select-3-input
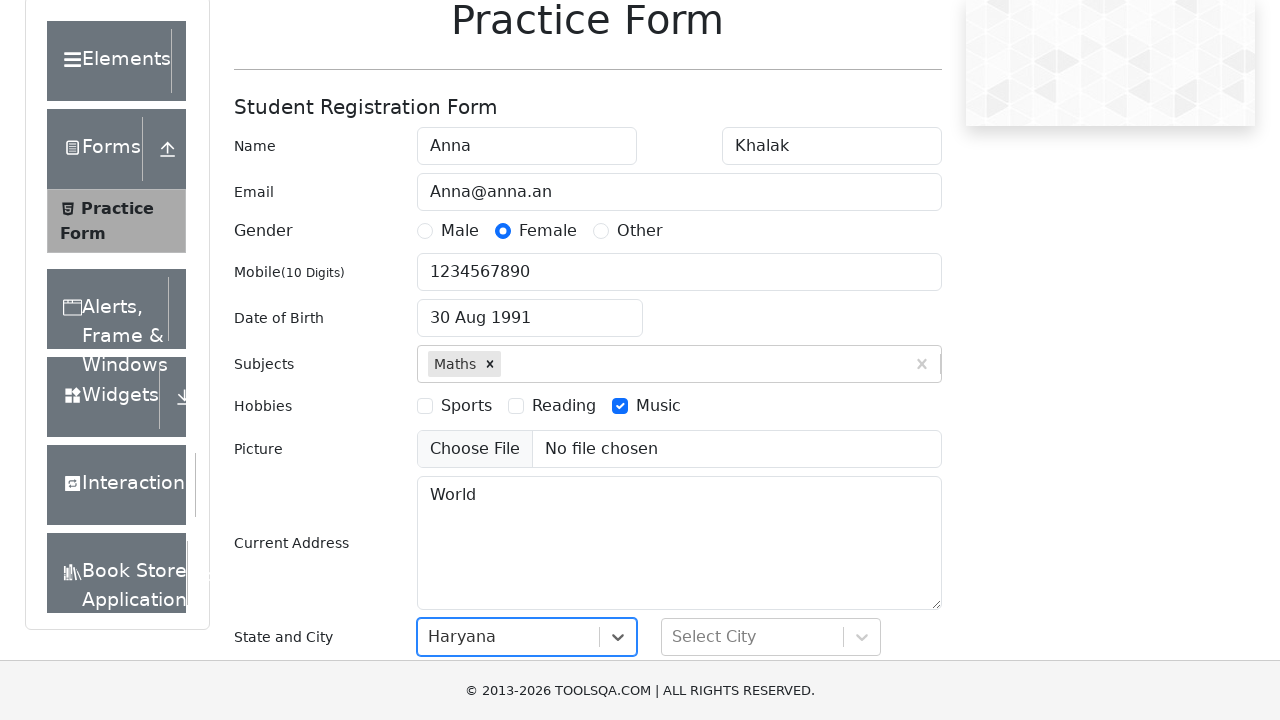

Typed 'Panipat' in city dropdown input on #react-select-4-input
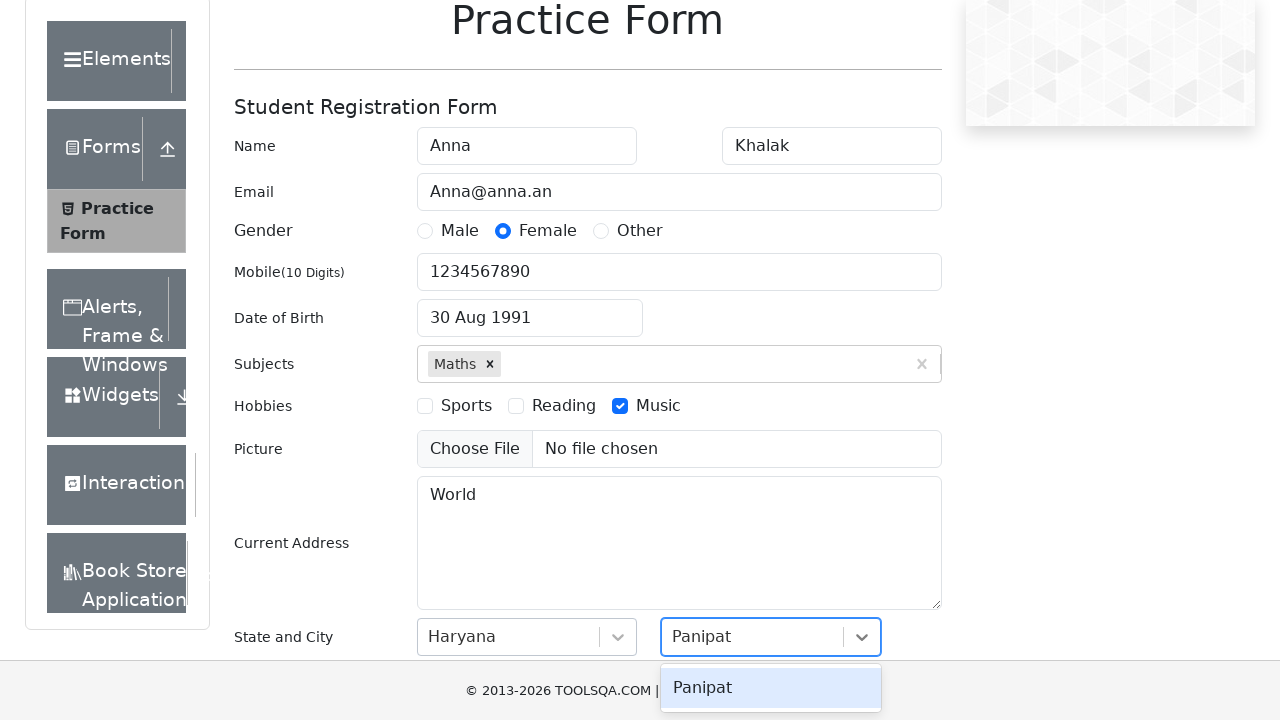

Pressed Enter to confirm Panipat city selection on #react-select-4-input
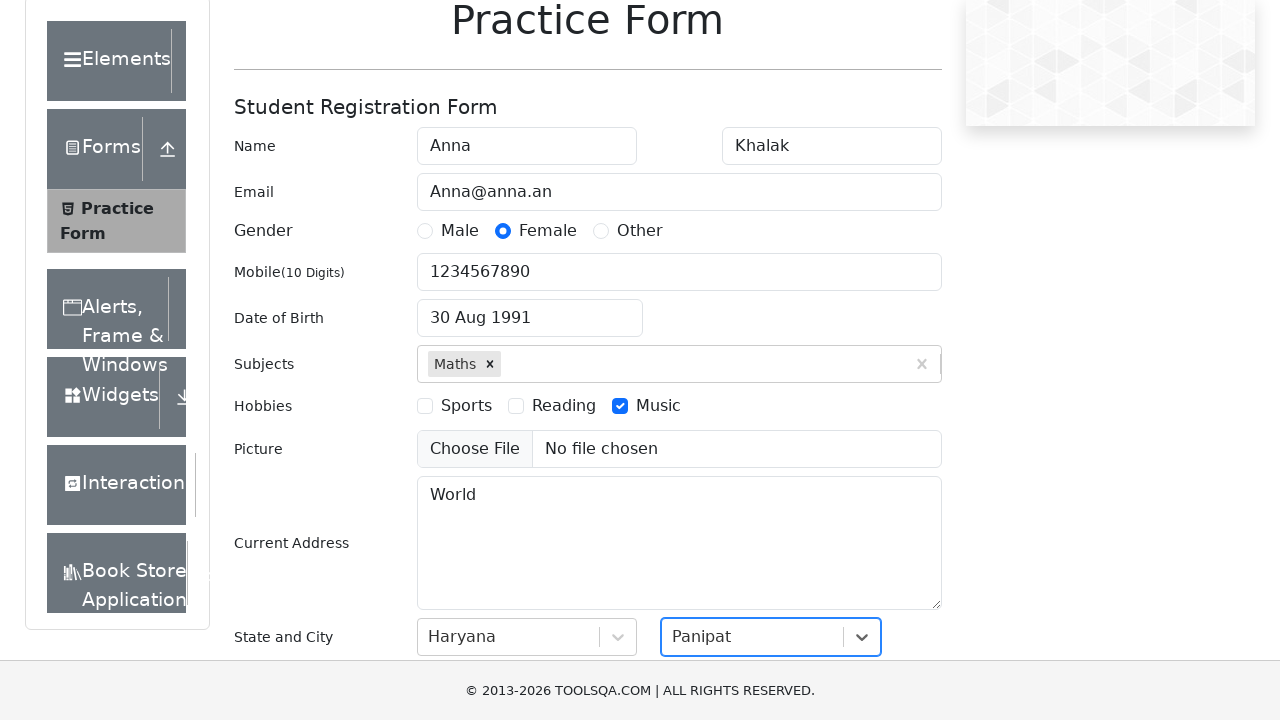

Clicked submit button to submit the practice form at (885, 499) on #submit
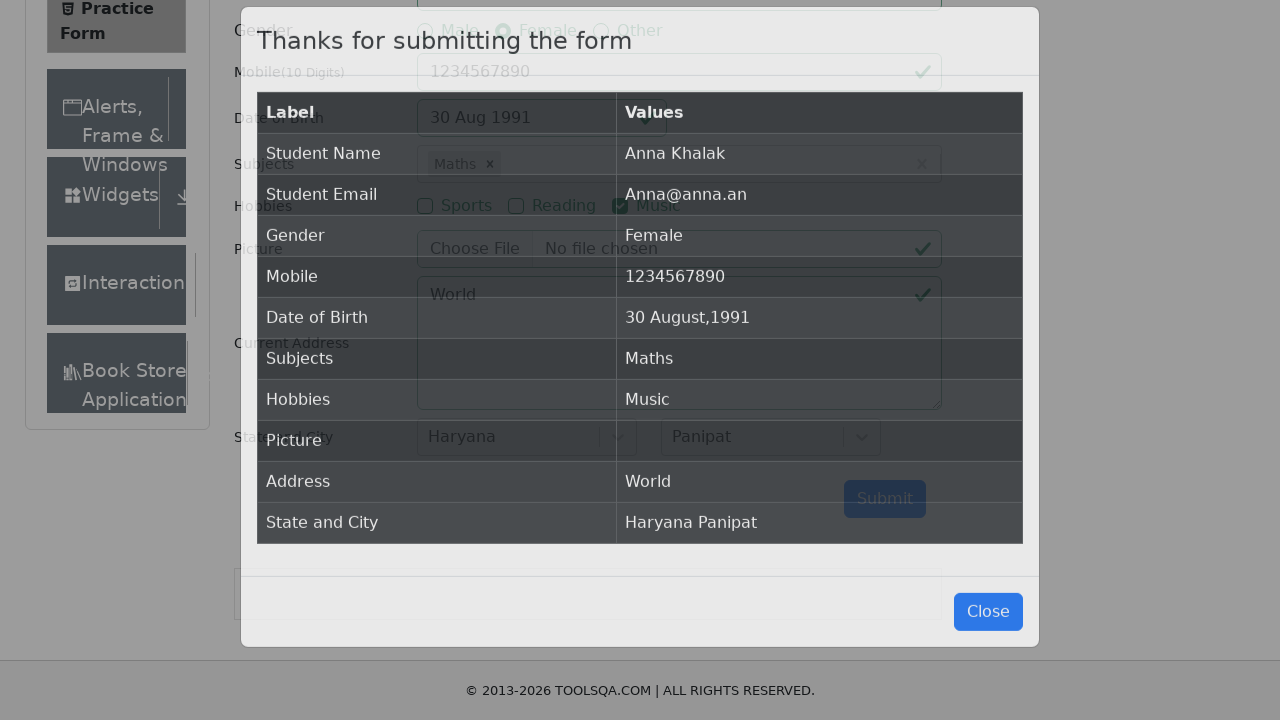

Confirmation table appeared with submitted data
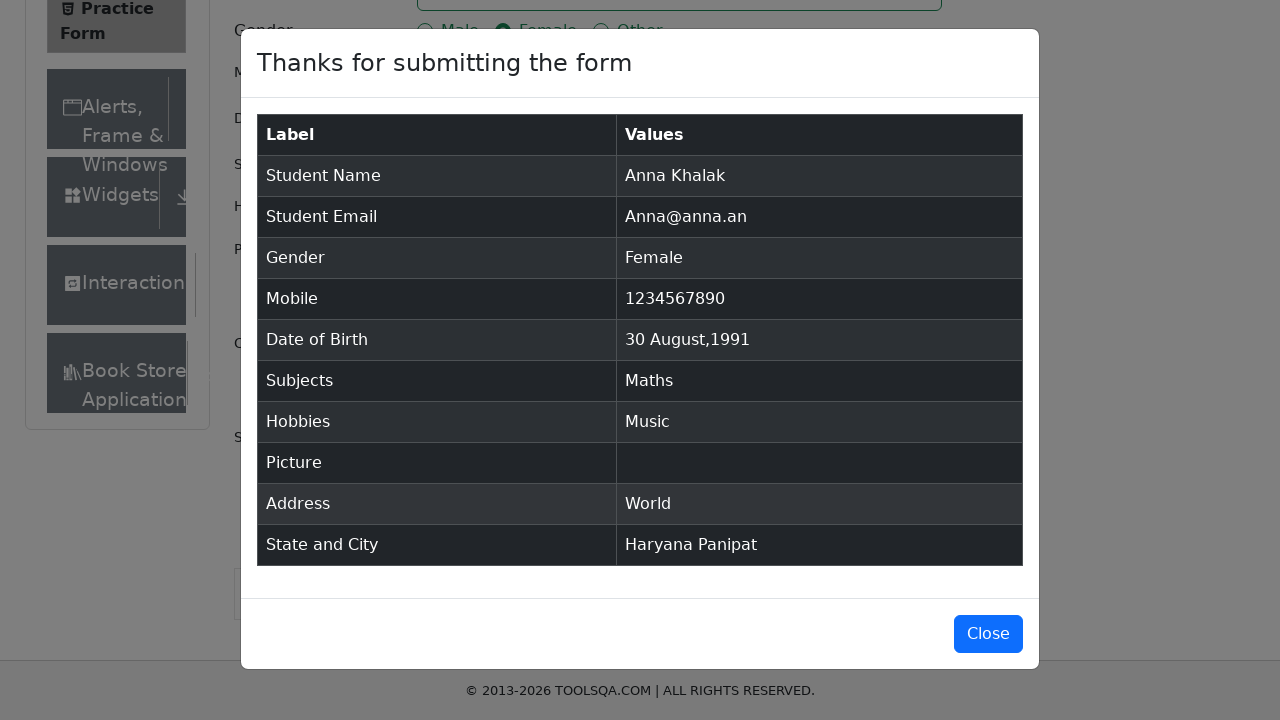

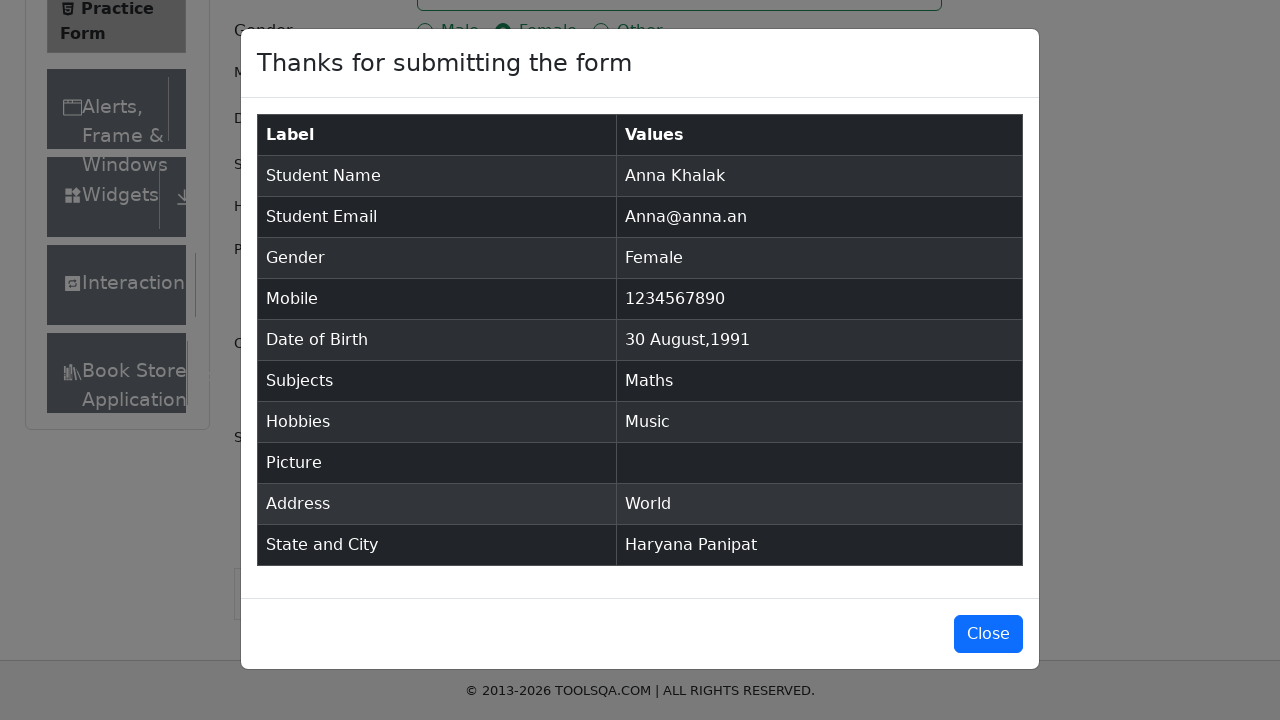